Tests scrolling functionality by scrolling the last element on a long page into view

Starting URL: https://bonigarcia.dev/selenium-webdriver-java/long-page.html

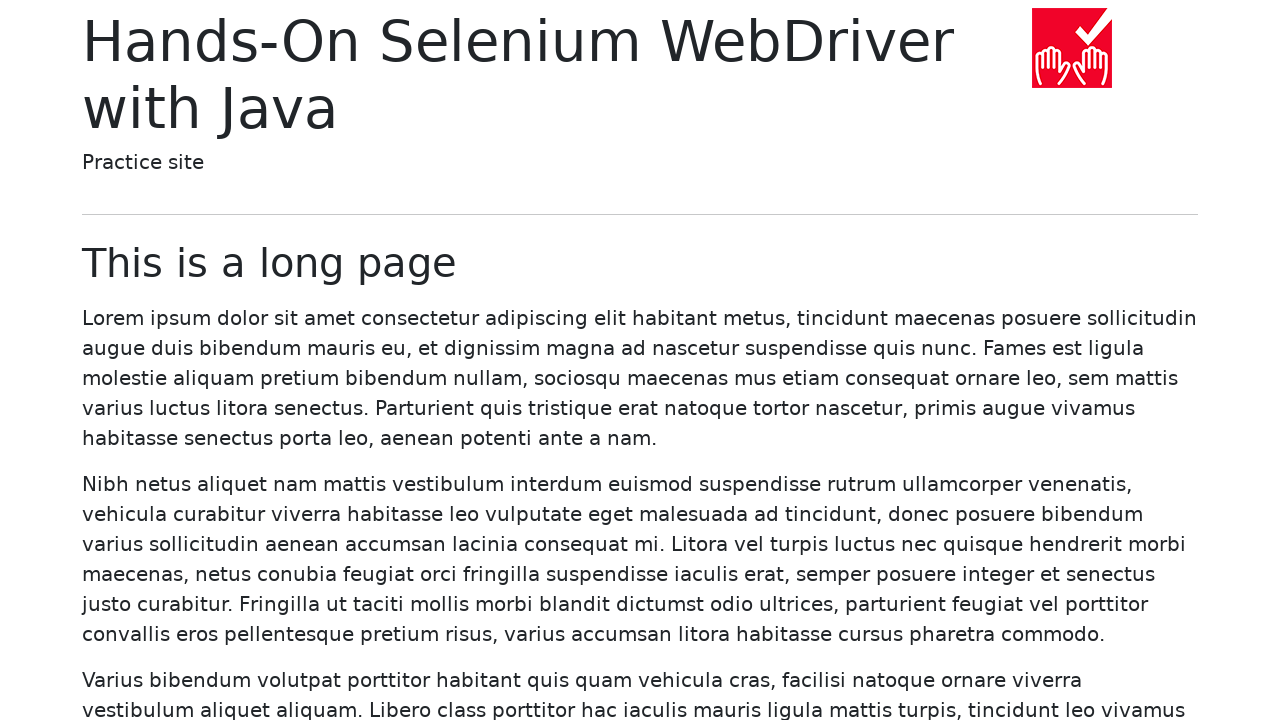

Navigated to long page URL
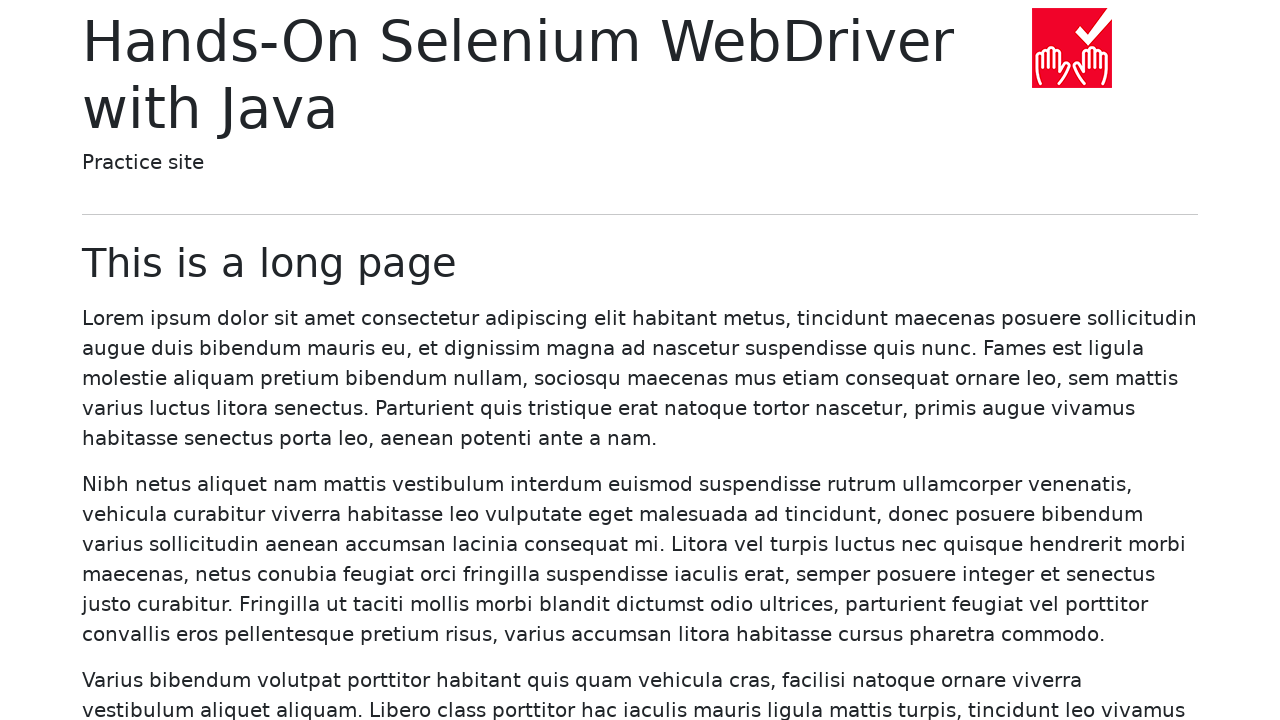

Located the last paragraph element on the page
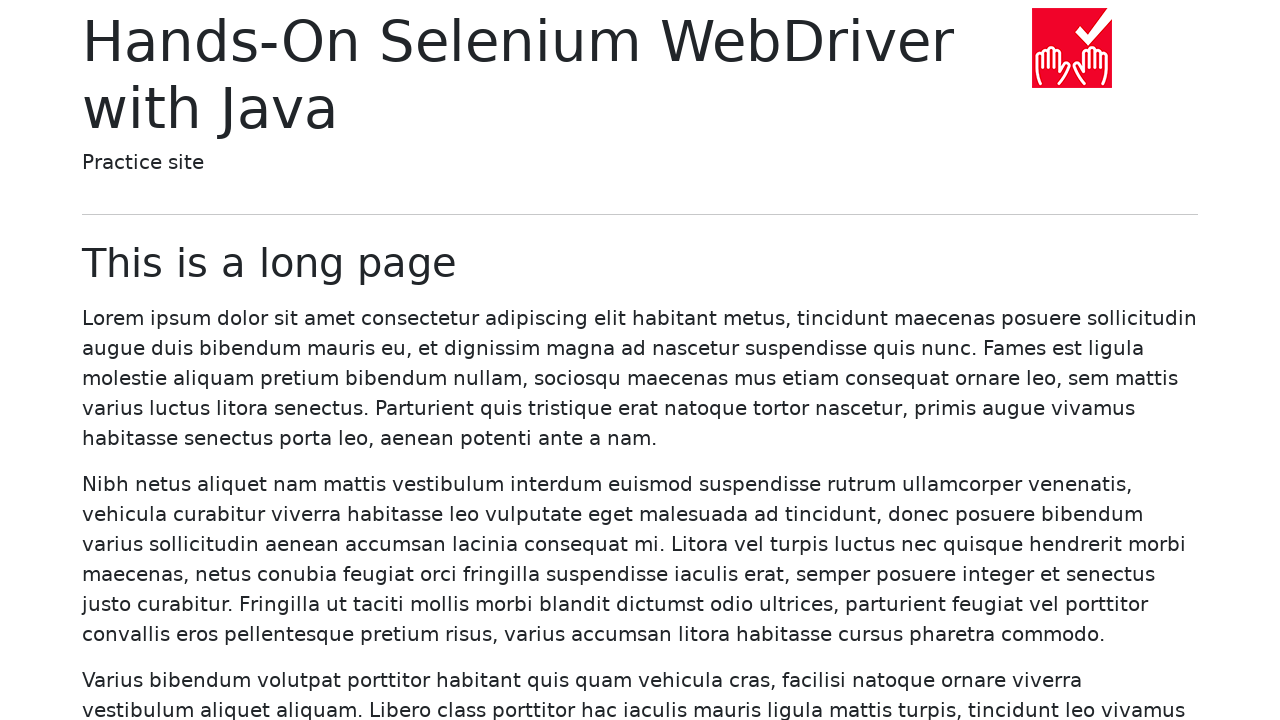

Scrolled the last paragraph element into view
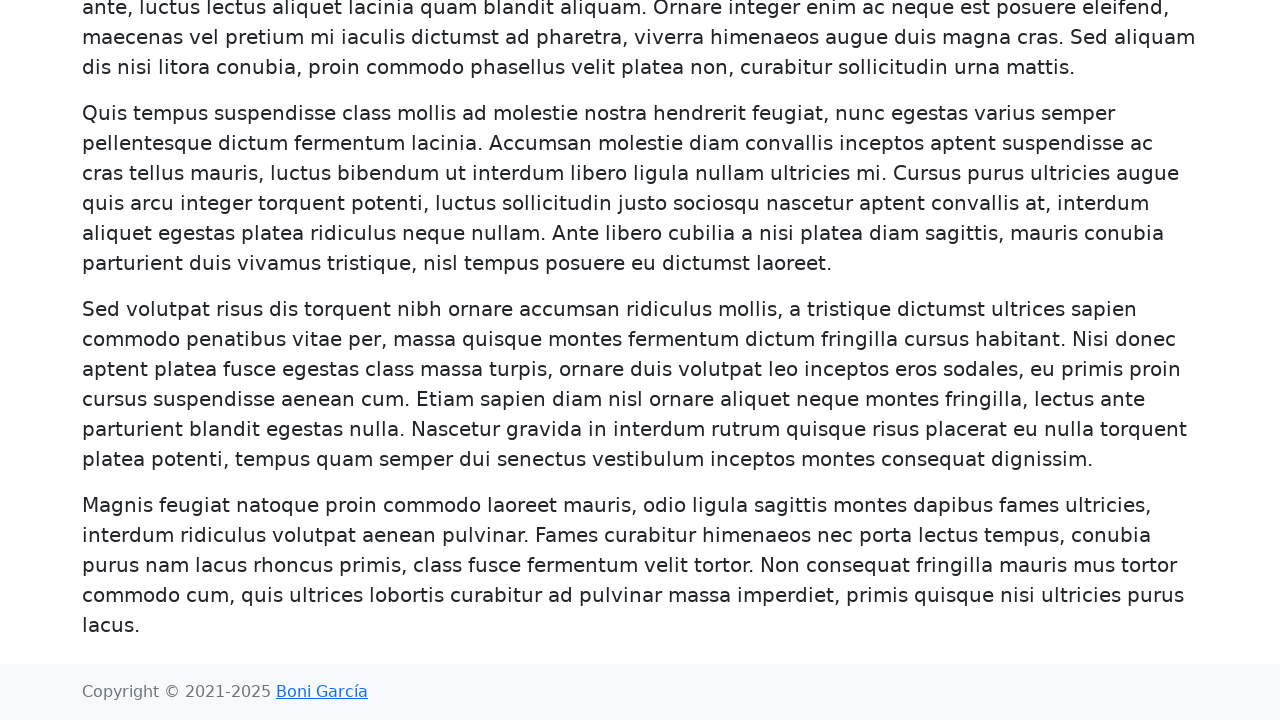

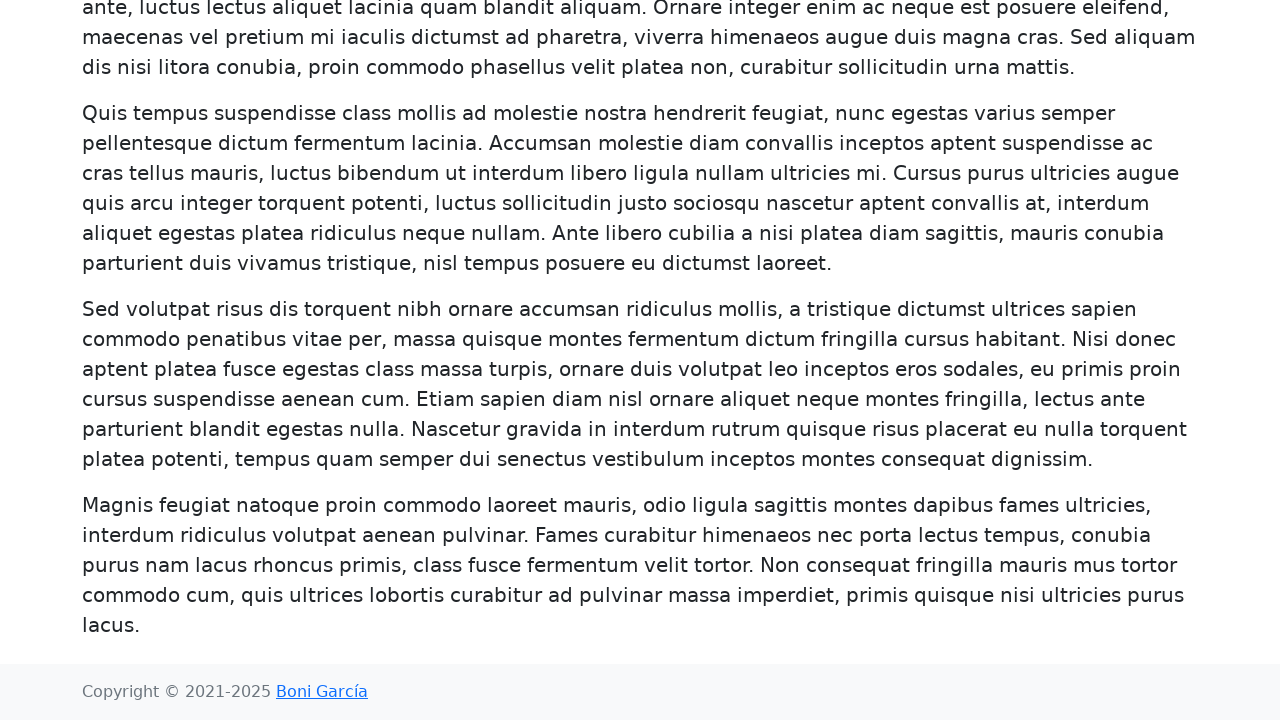